Tests the DemoQA website by navigating to Elements section, clicking on Text Box, filling in a full name field, submitting the form, and verifying the submitted name appears on the page.

Starting URL: https://demoqa.com/

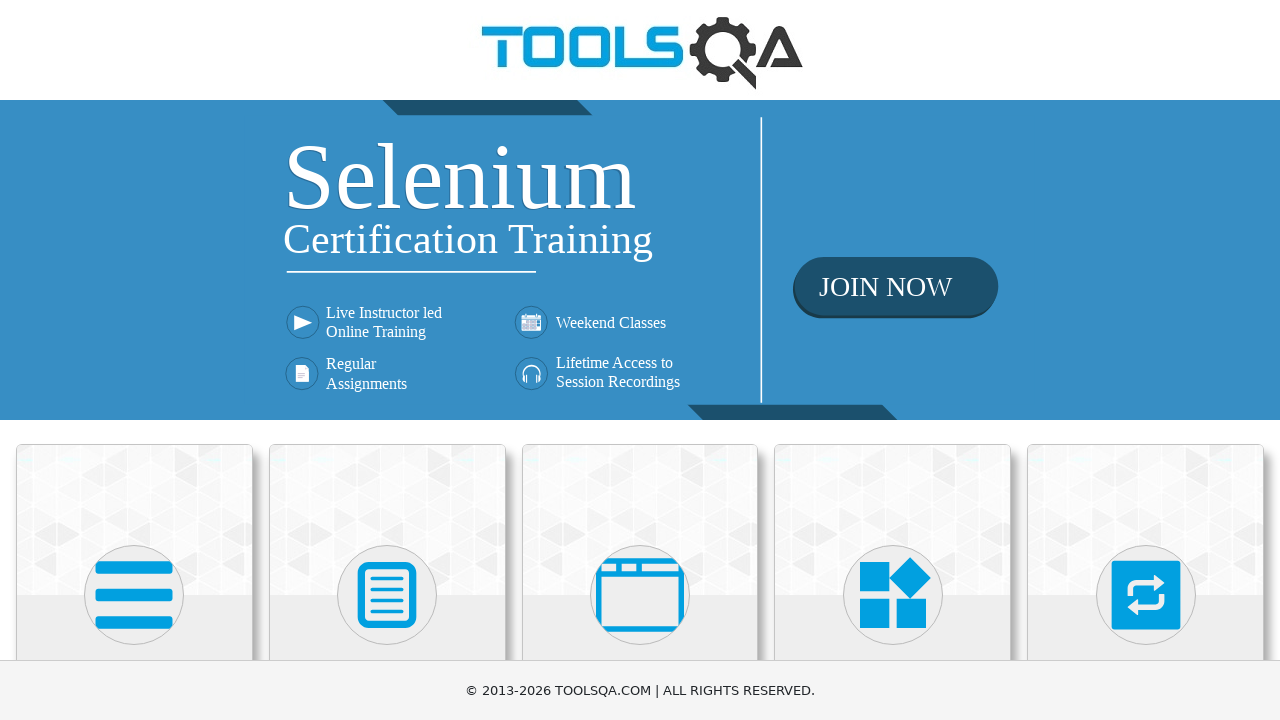

Clicked on Elements heading at (134, 360) on internal:role=heading[name="Elements"i]
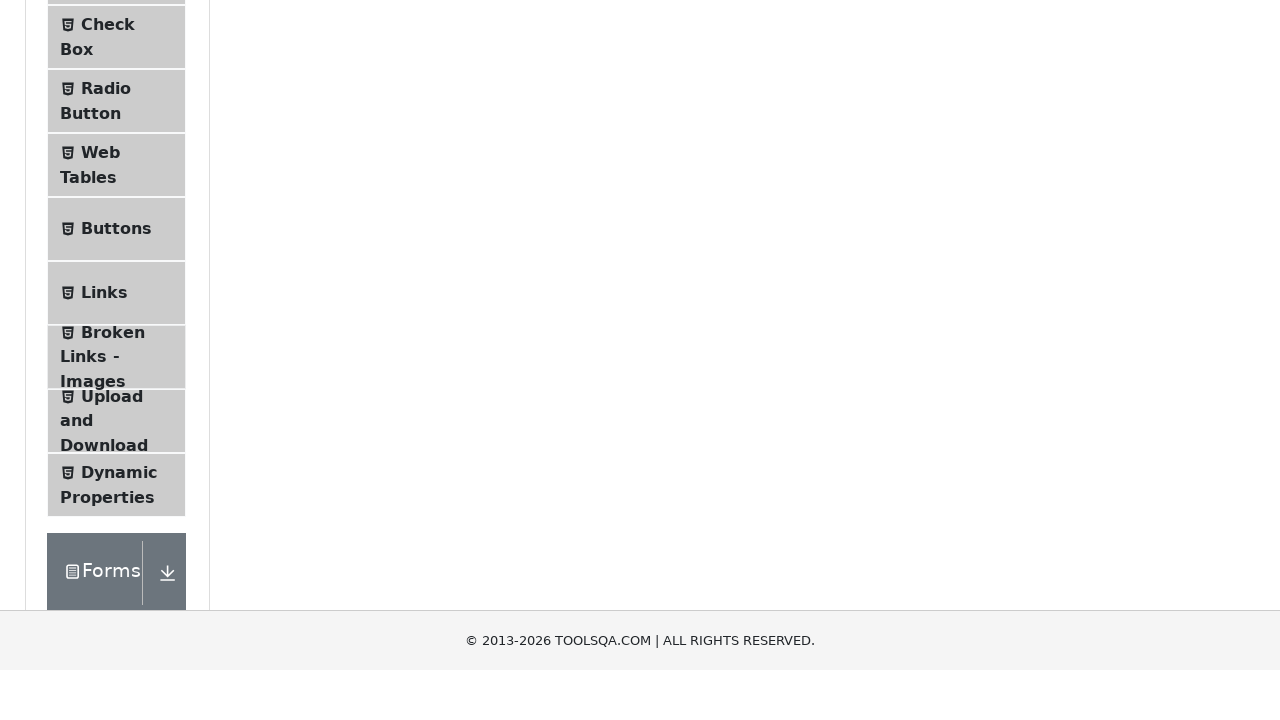

Clicked on Text Box option at (119, 261) on internal:text="Text Box"i
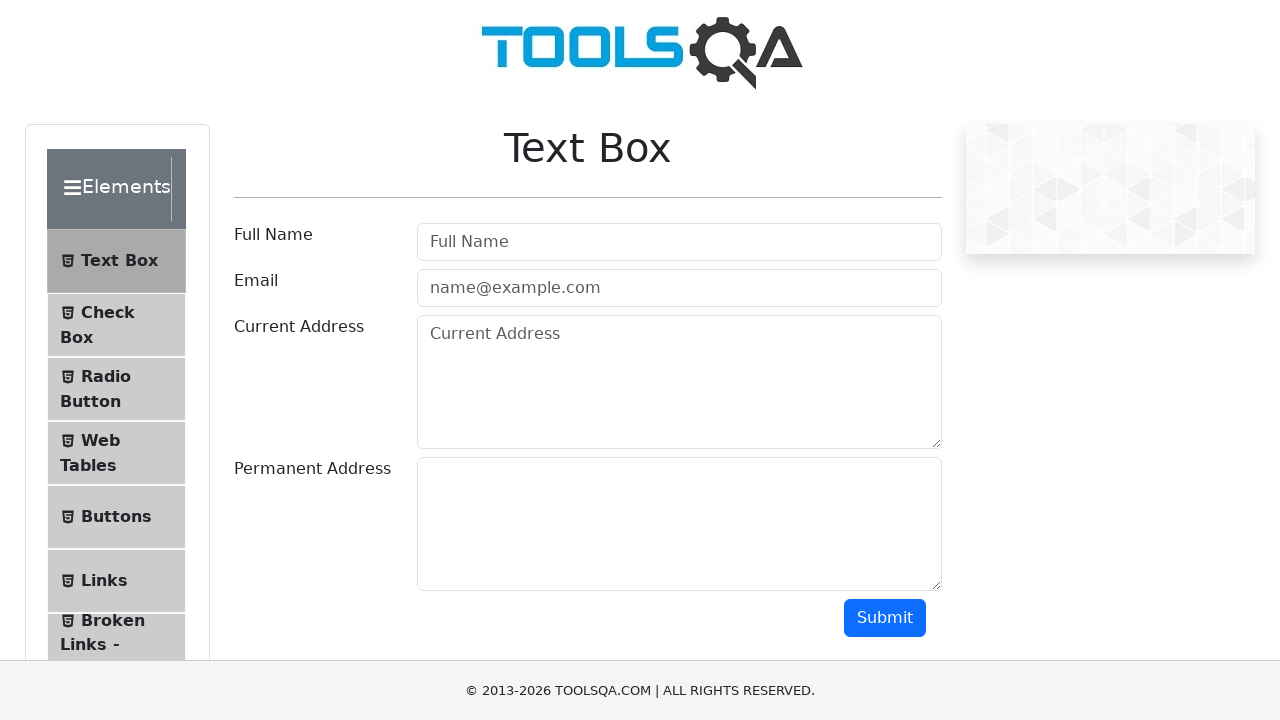

Clicked on Full Name textbox at (679, 242) on internal:role=textbox[name="Full Name"i]
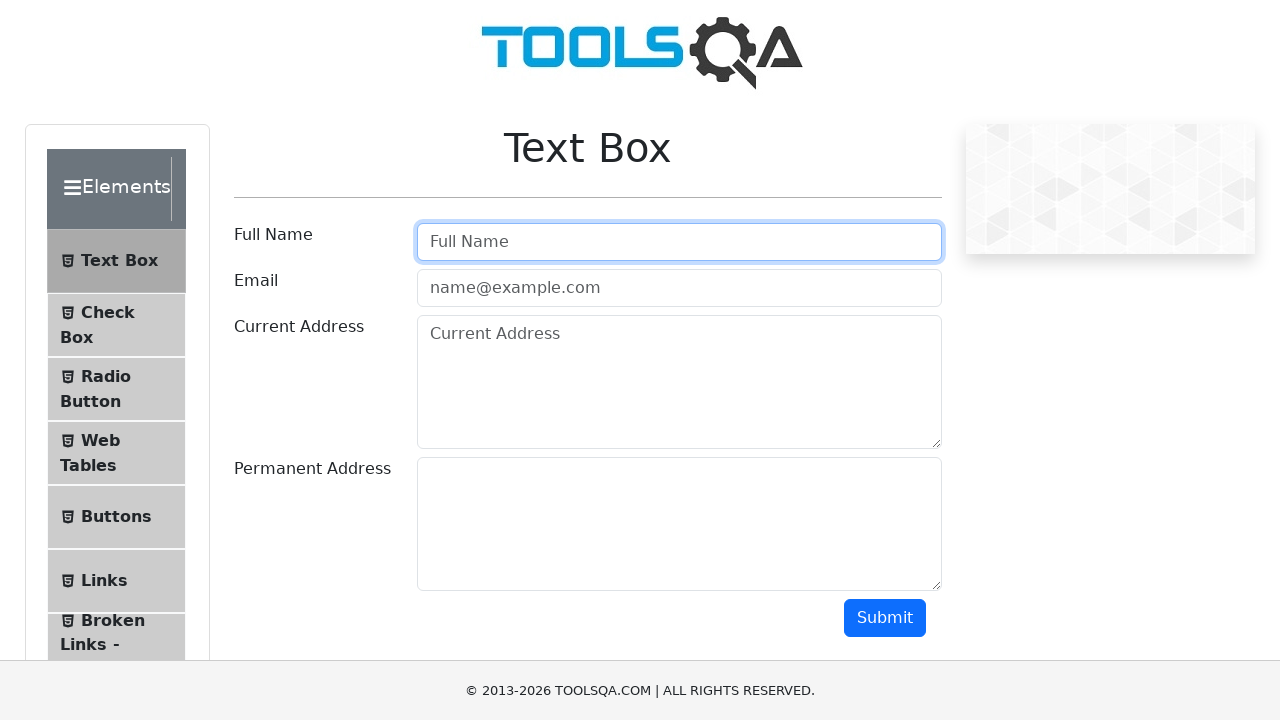

Filled in Full Name field with 'Edwin Taquichiri' on internal:role=textbox[name="Full Name"i]
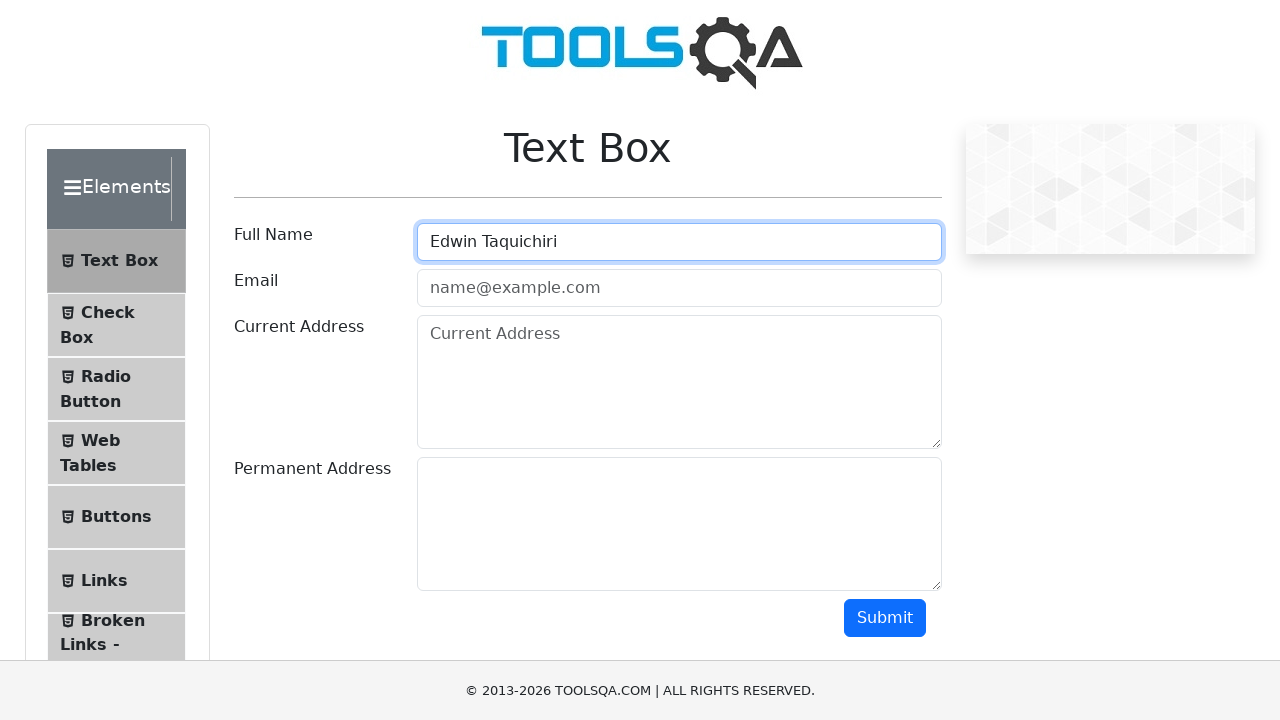

Clicked Submit button at (885, 618) on internal:role=button[name="Submit"i]
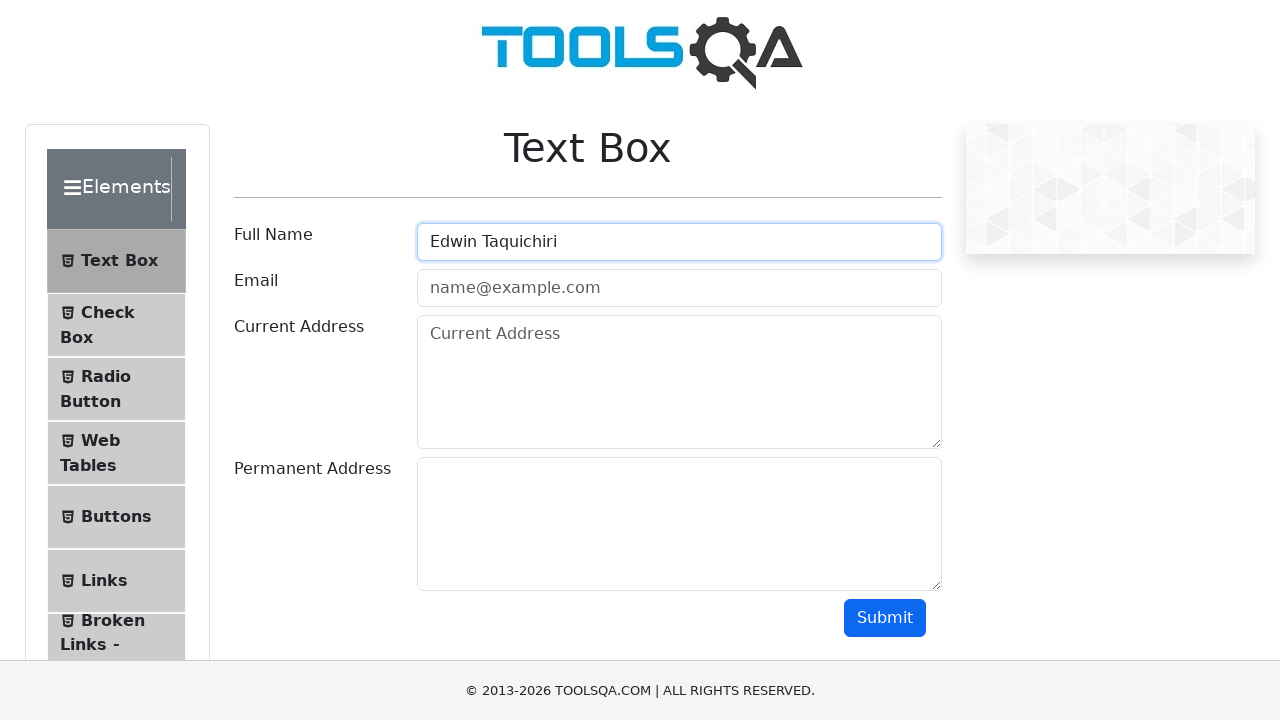

Verified submitted name 'Edwin Taquichiri' appears on the page at (588, 360) on internal:text="Name:Edwin Taquichiri"i
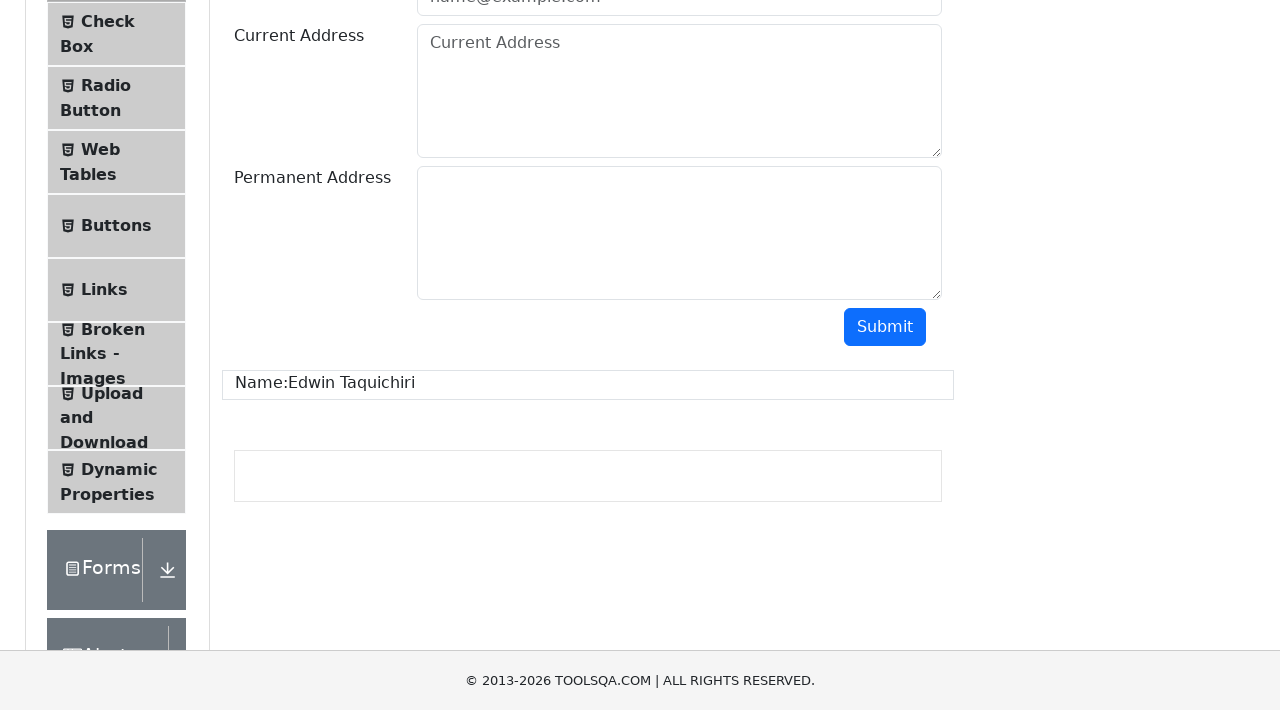

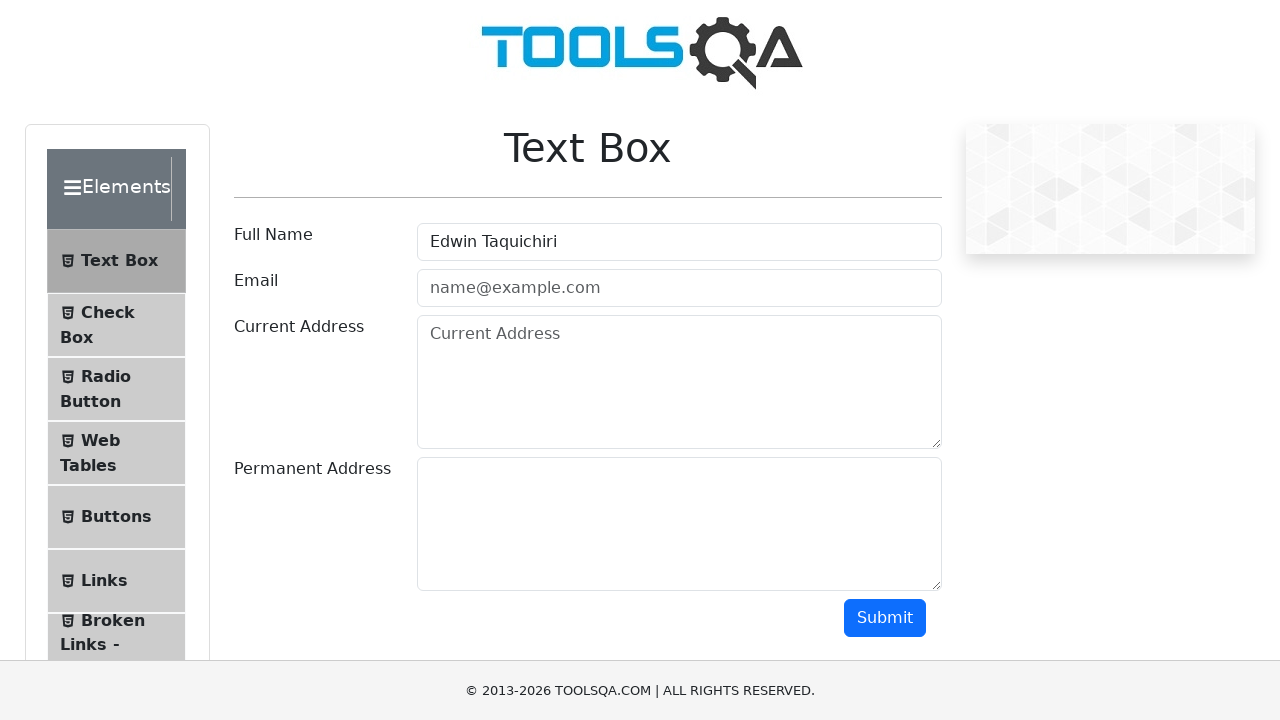